Tests navigation to Browse Languages page and verifies the table headers for Language and Author columns.

Starting URL: http://www.99-bottles-of-beer.net/

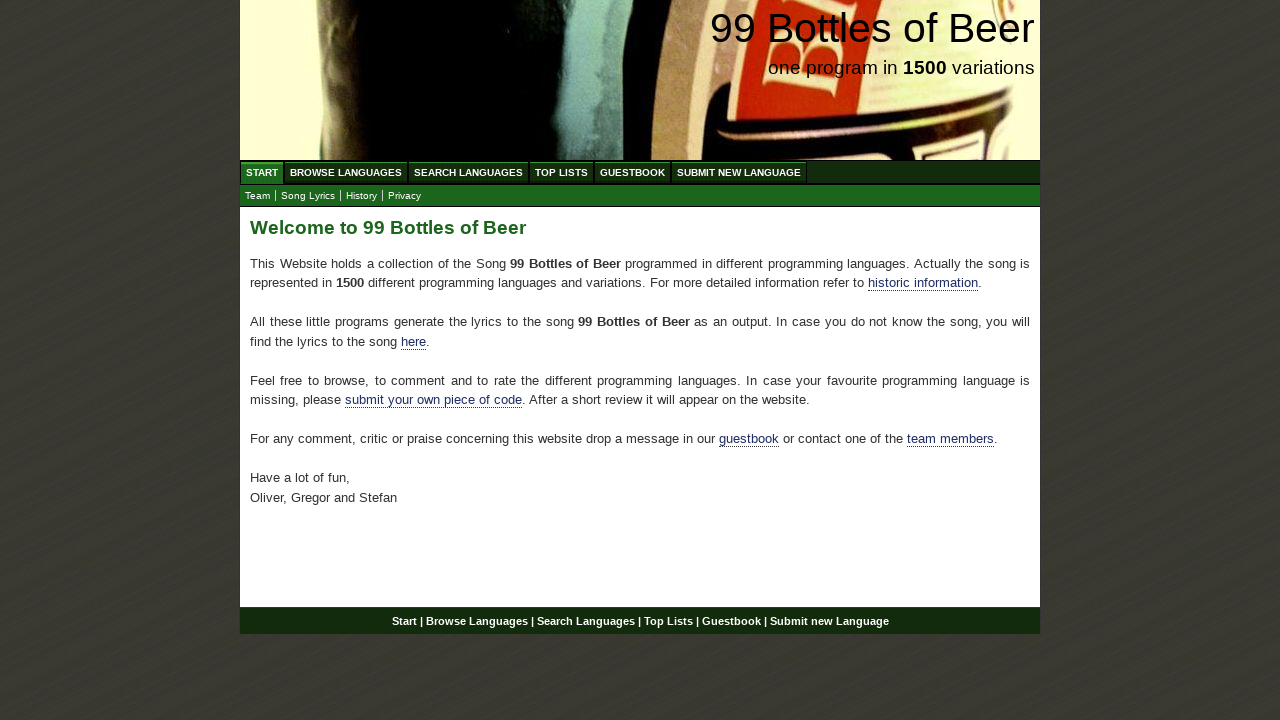

Clicked on Browse Languages link at (346, 172) on #menu li a[href='/abc.html']
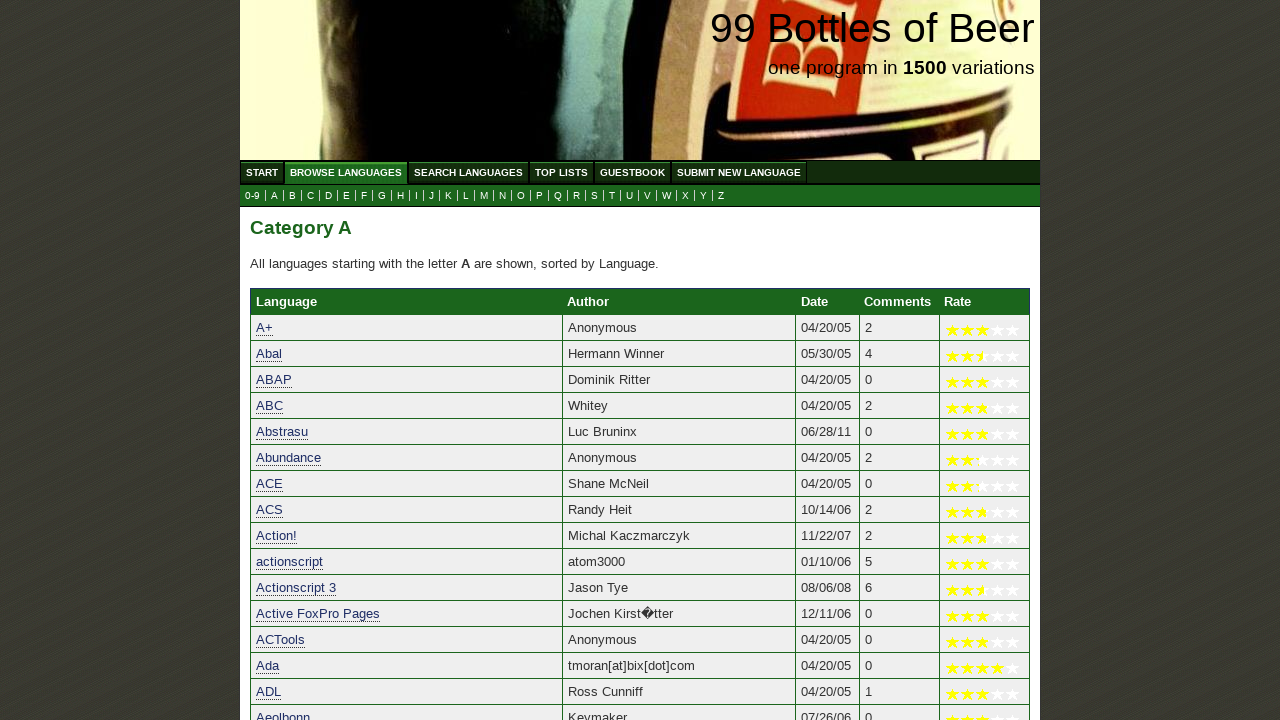

Waited for Language column header to appear
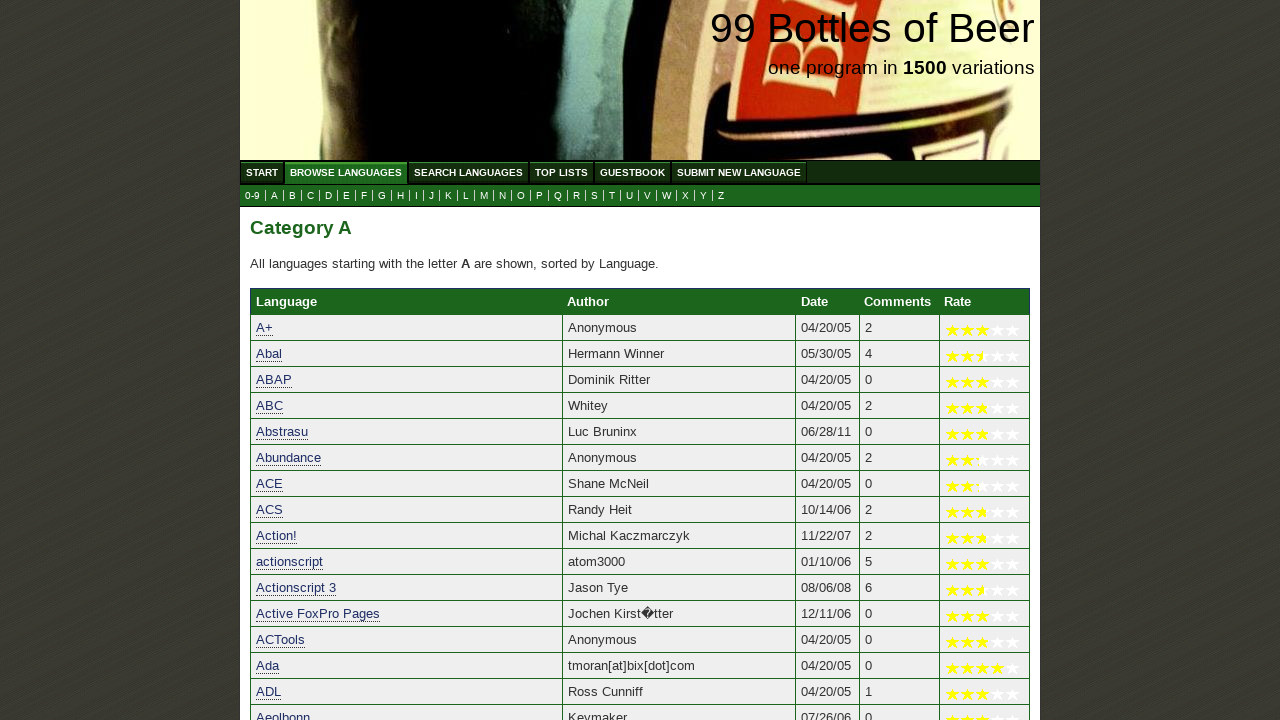

Waited for Author column header to appear
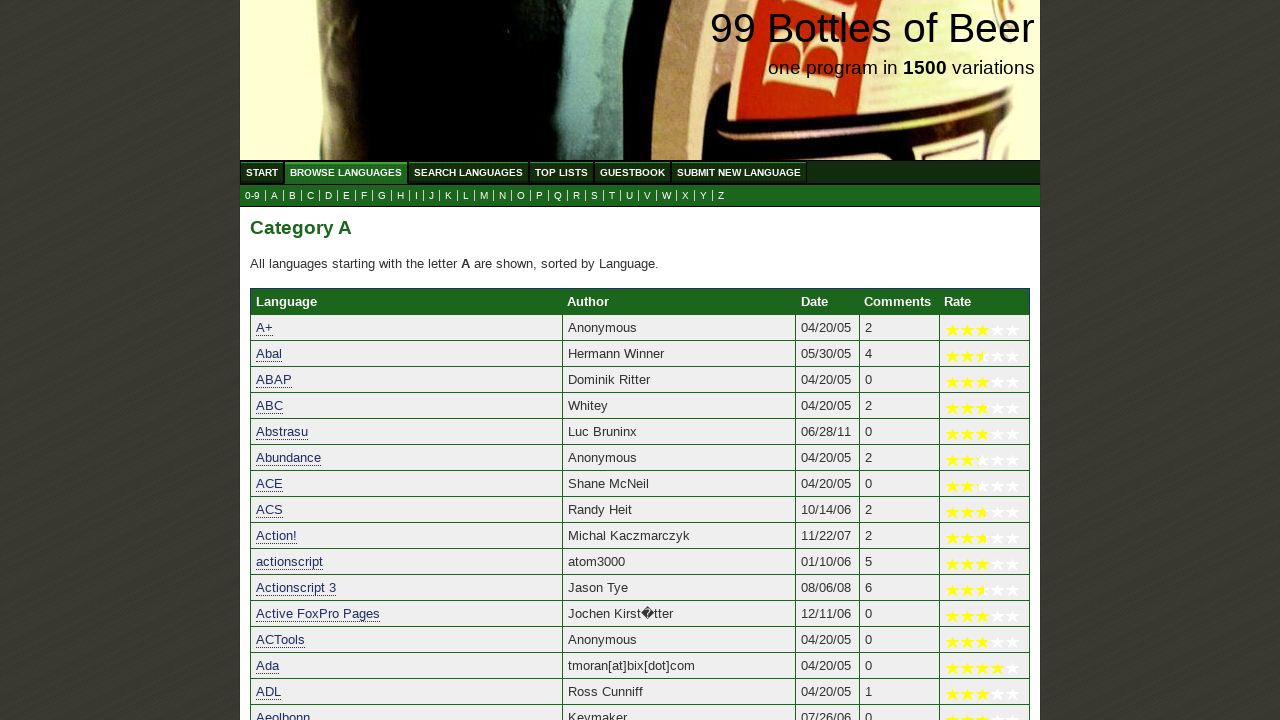

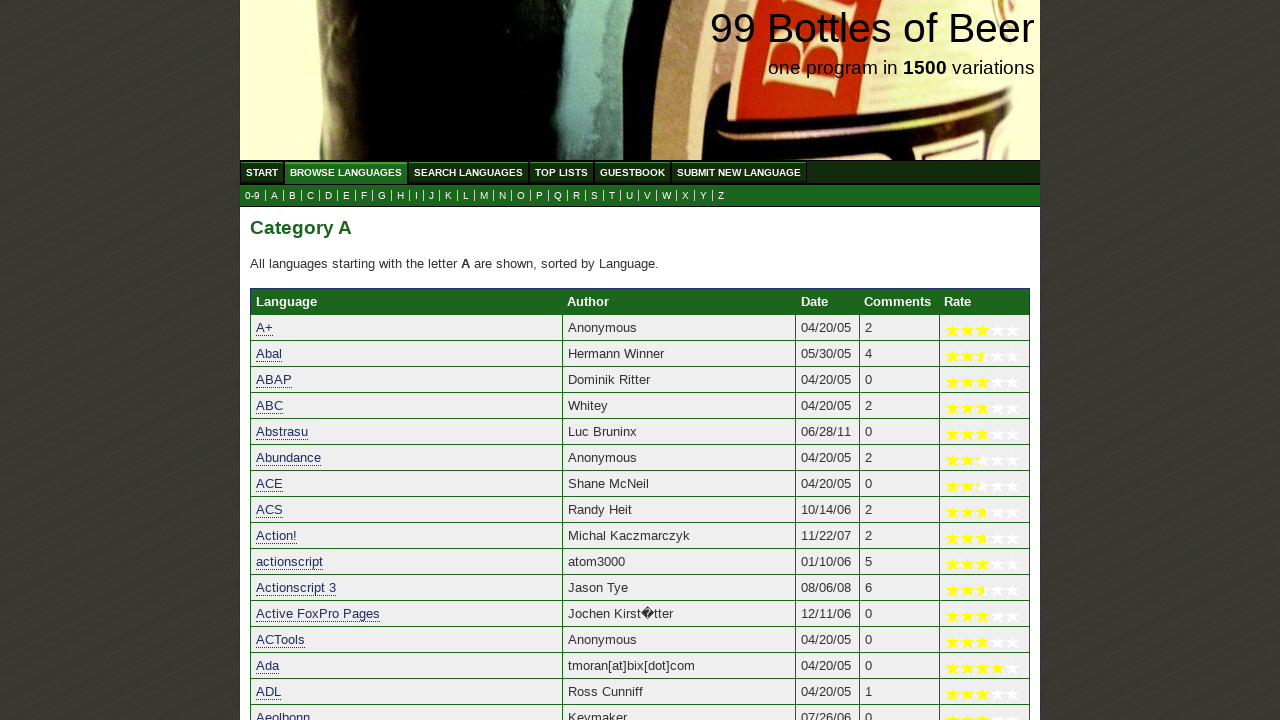